Tests scrolling functionality by scrolling to different positions on the page and to specific elements

Starting URL: https://the-internet.herokuapp.com/

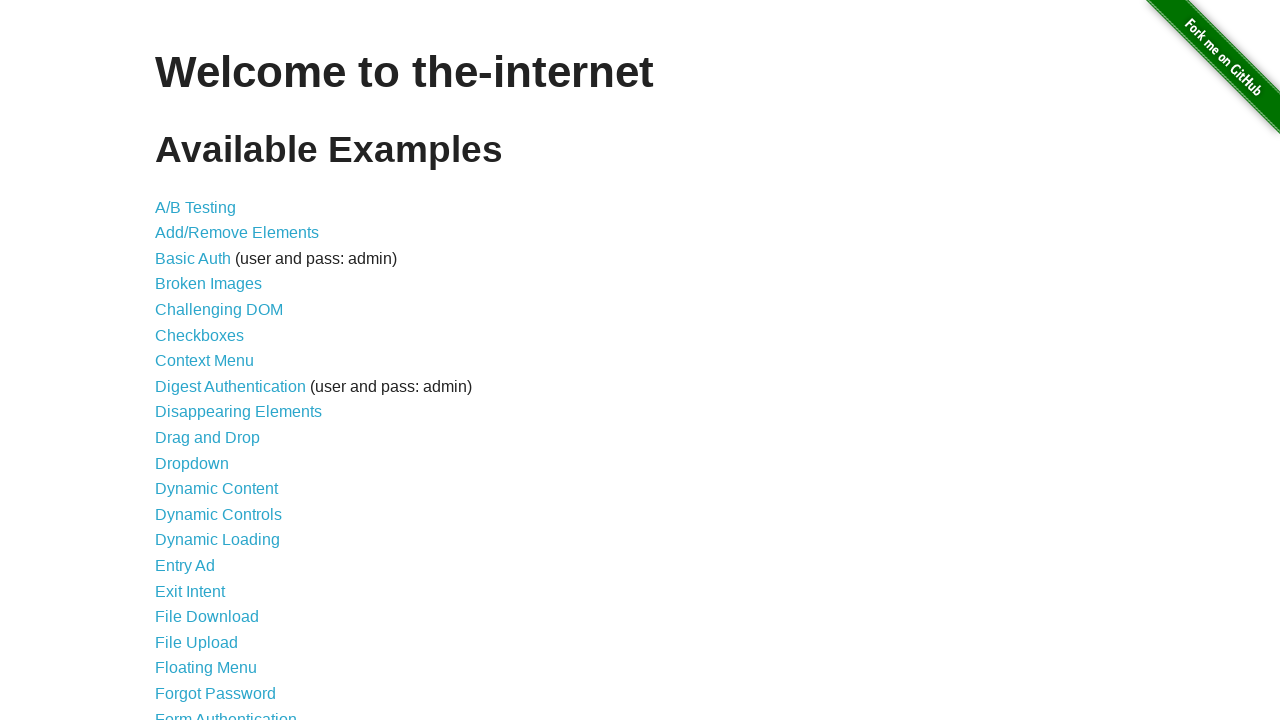

Scrolled down by 200 pixels
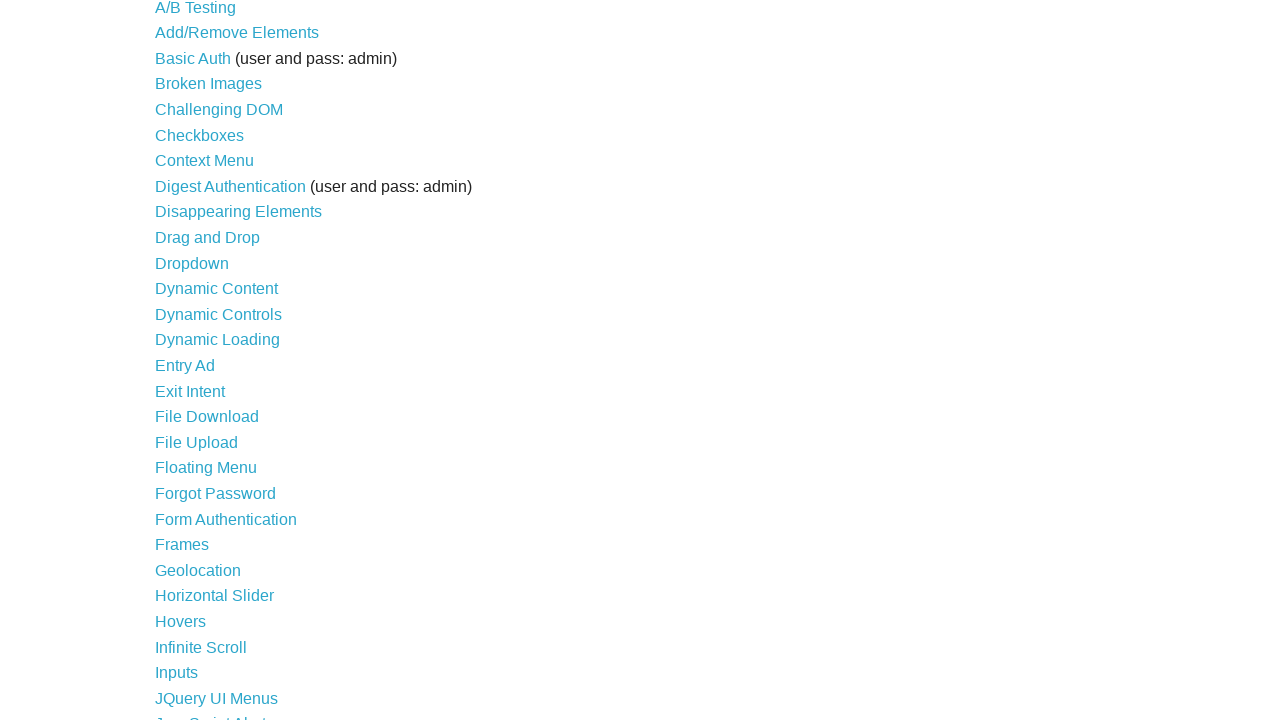

Scrolled to bottom of page
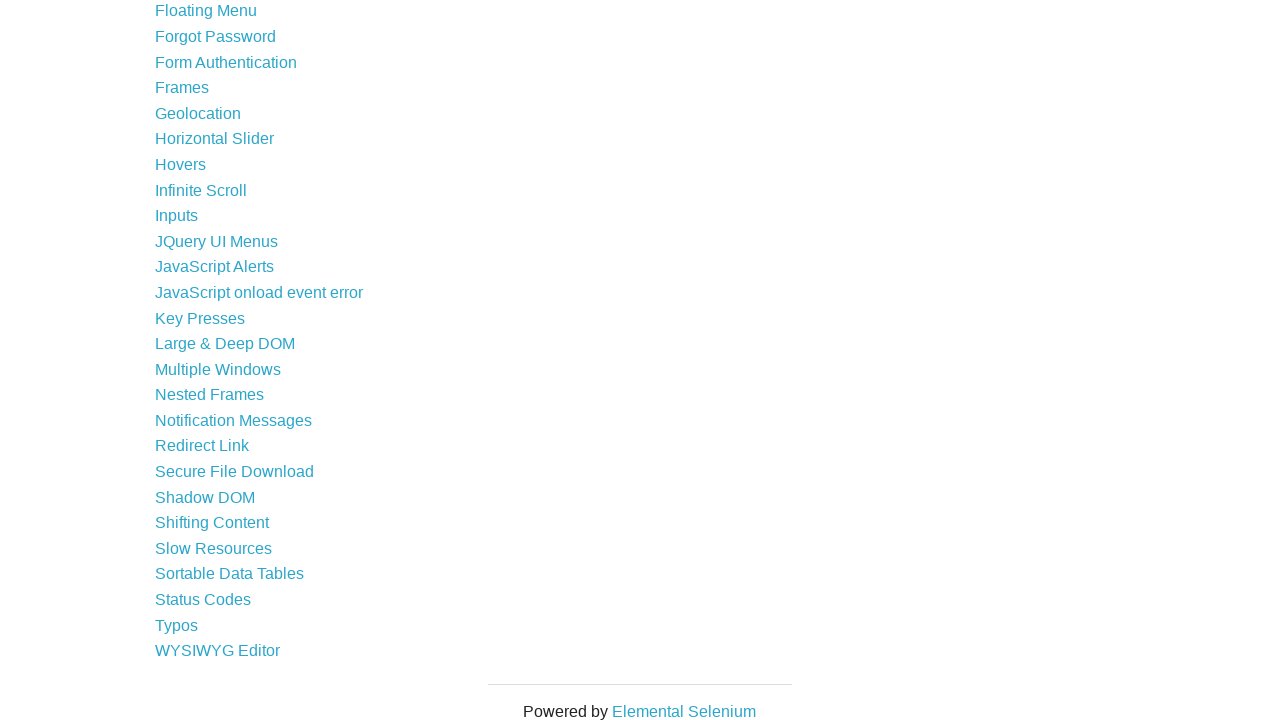

Scrolled to A/B Testing link element
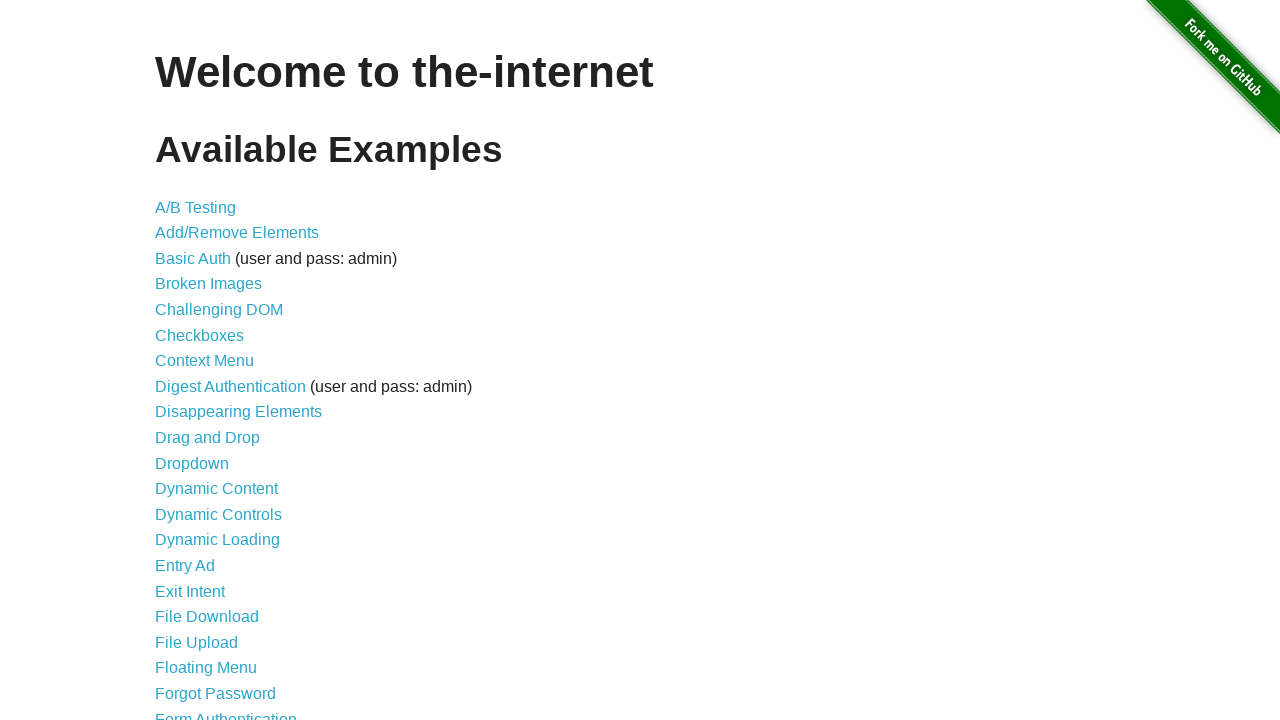

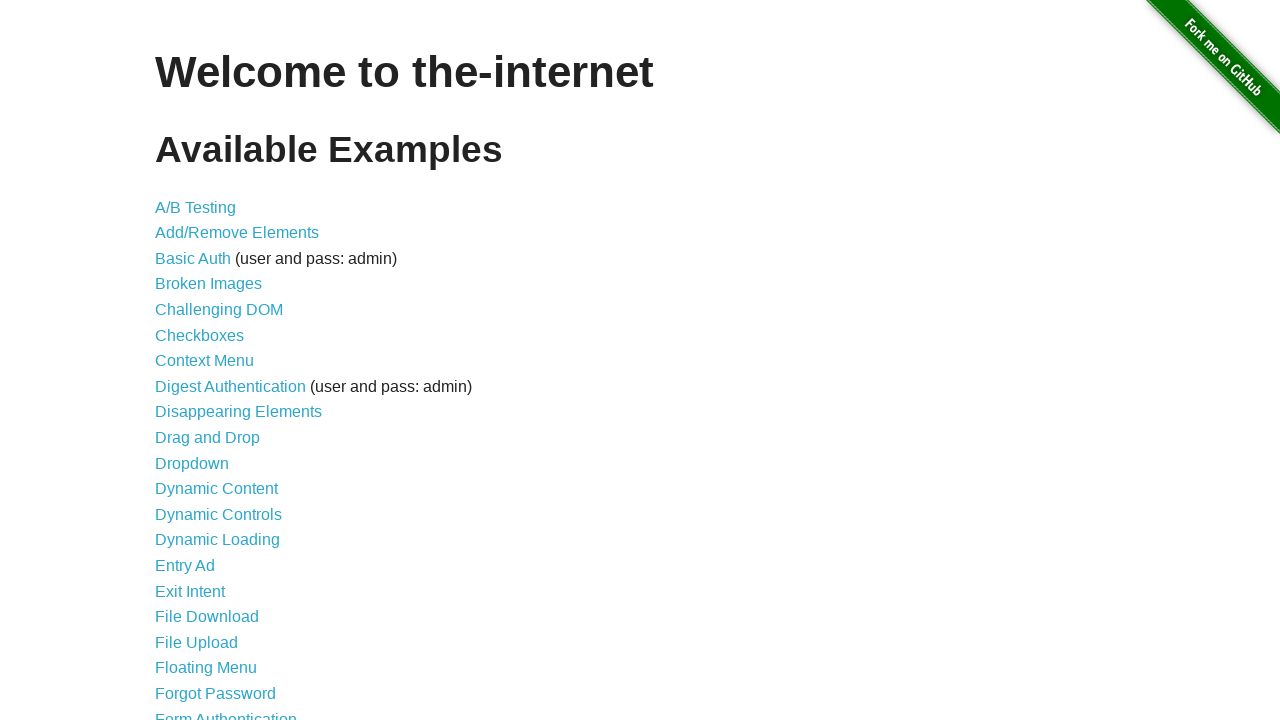